Tests the forgot password functionality by clicking the forgot password link, filling in email and new password fields, and submitting the password reset form.

Starting URL: https://rahulshettyacademy.com/client

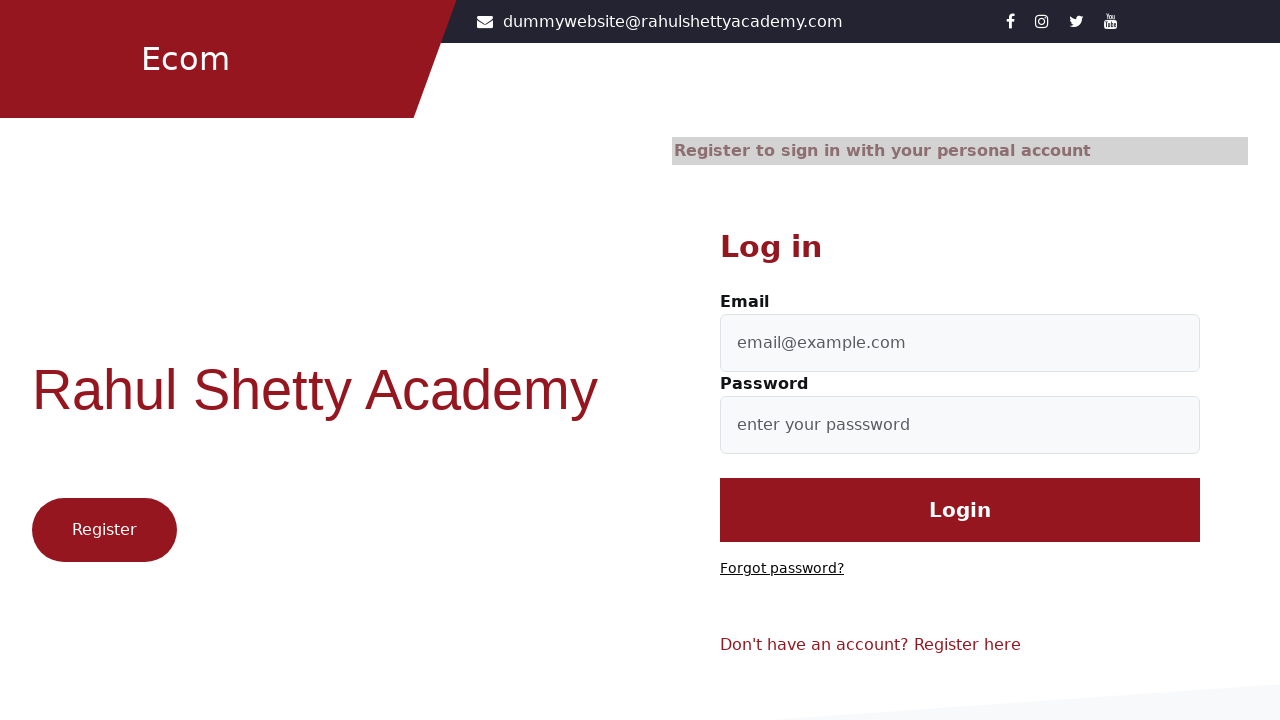

Clicked 'Forgot password?' link at (782, 569) on text=Forgot password?
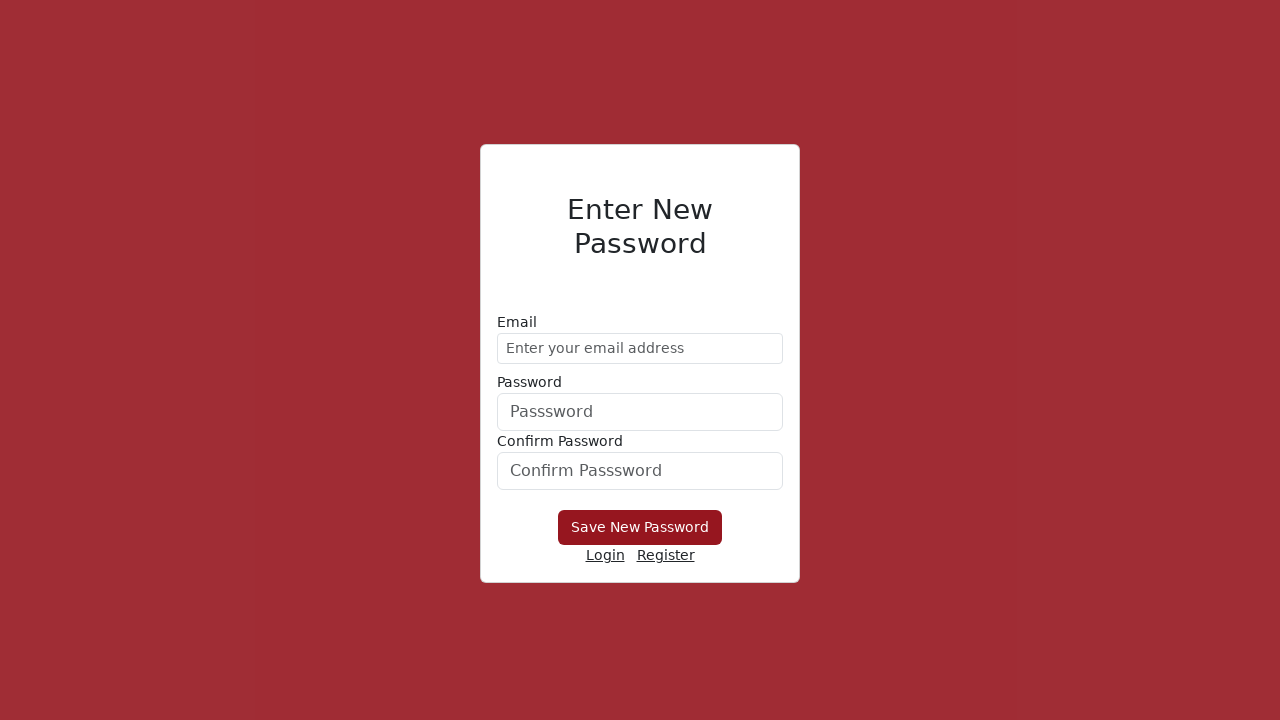

Filled email field with 'demo@gmail.com' on form div:nth-child(1) input
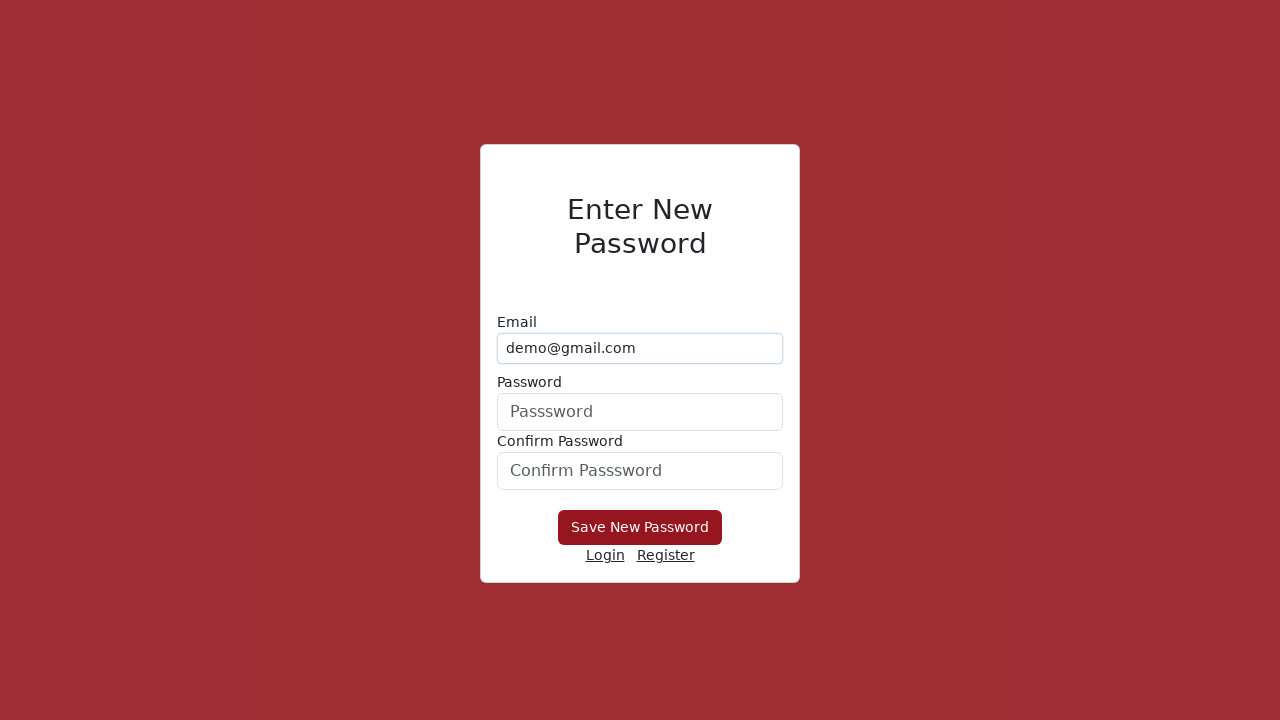

Filled new password field with 'Hello@1234' on form div:nth-child(2) input
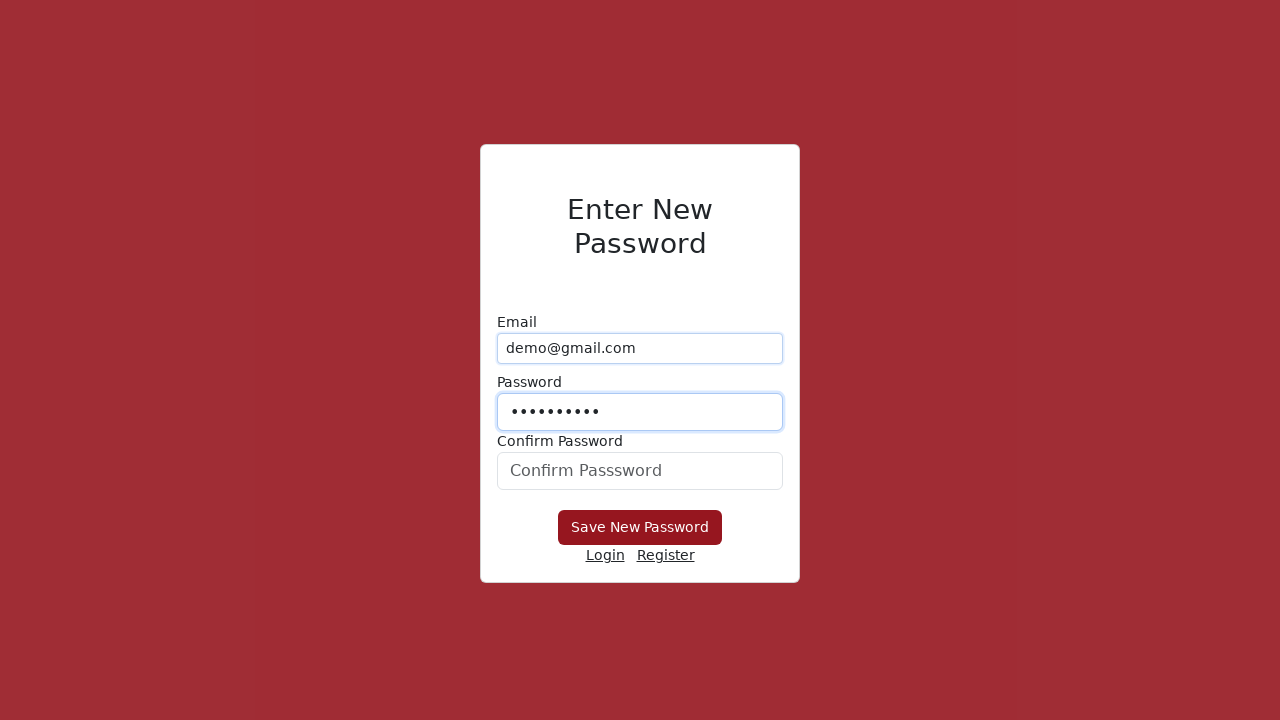

Filled confirm password field with 'Hello@1234' on #confirmPassword
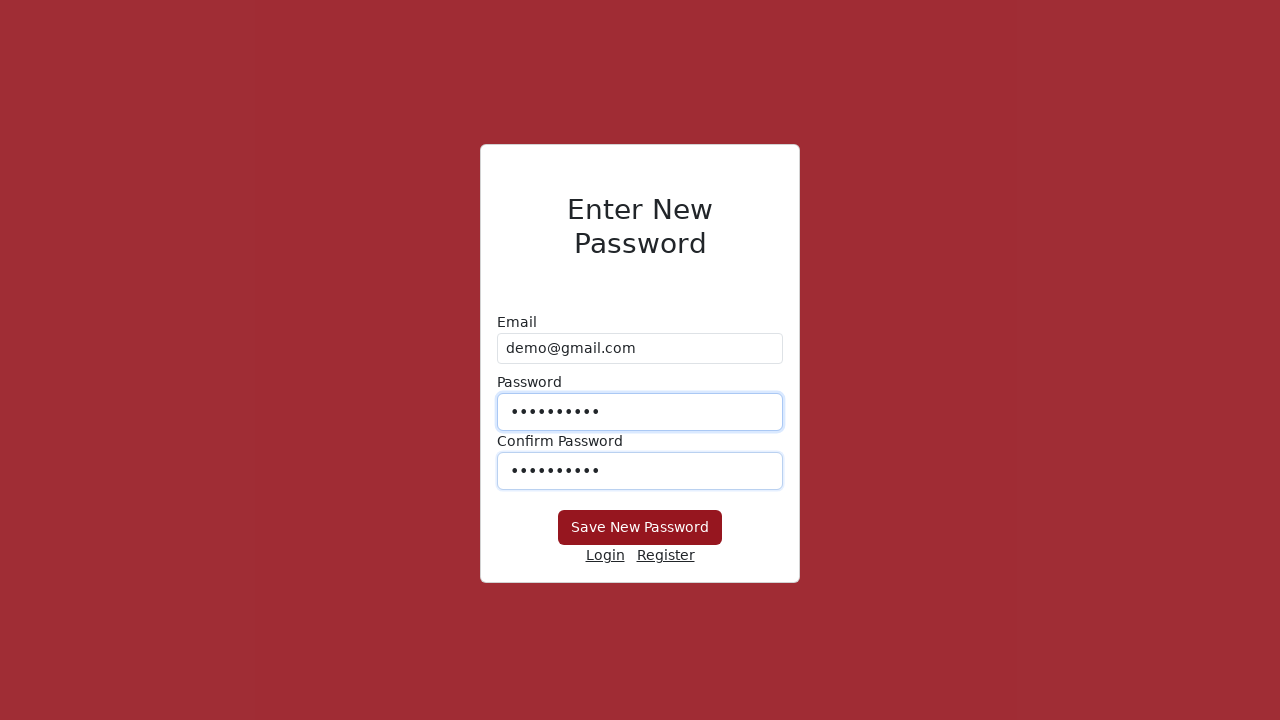

Clicked 'Save New Password' button to submit password reset form at (640, 528) on button:has-text('Save New Password')
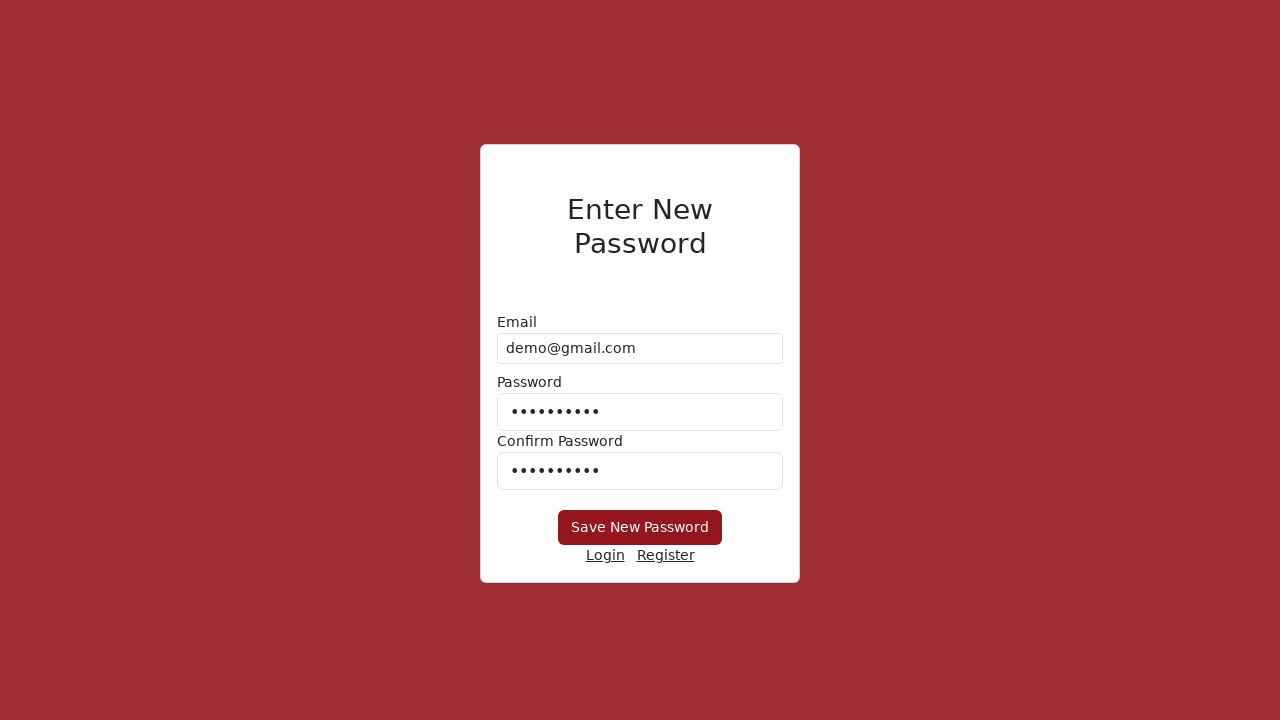

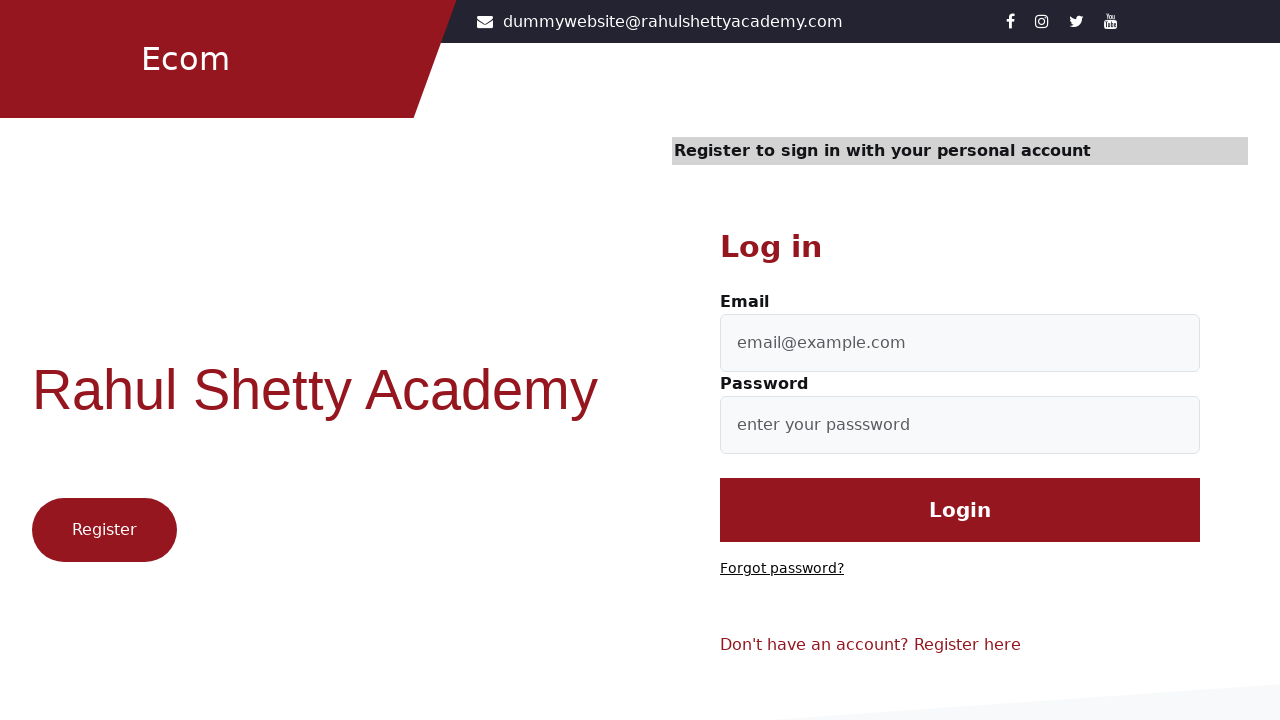